Tests entering the ShareLane site by clicking an entry link and verifying the Shopping Cart link is present

Starting URL: https://www.sharelane.com/

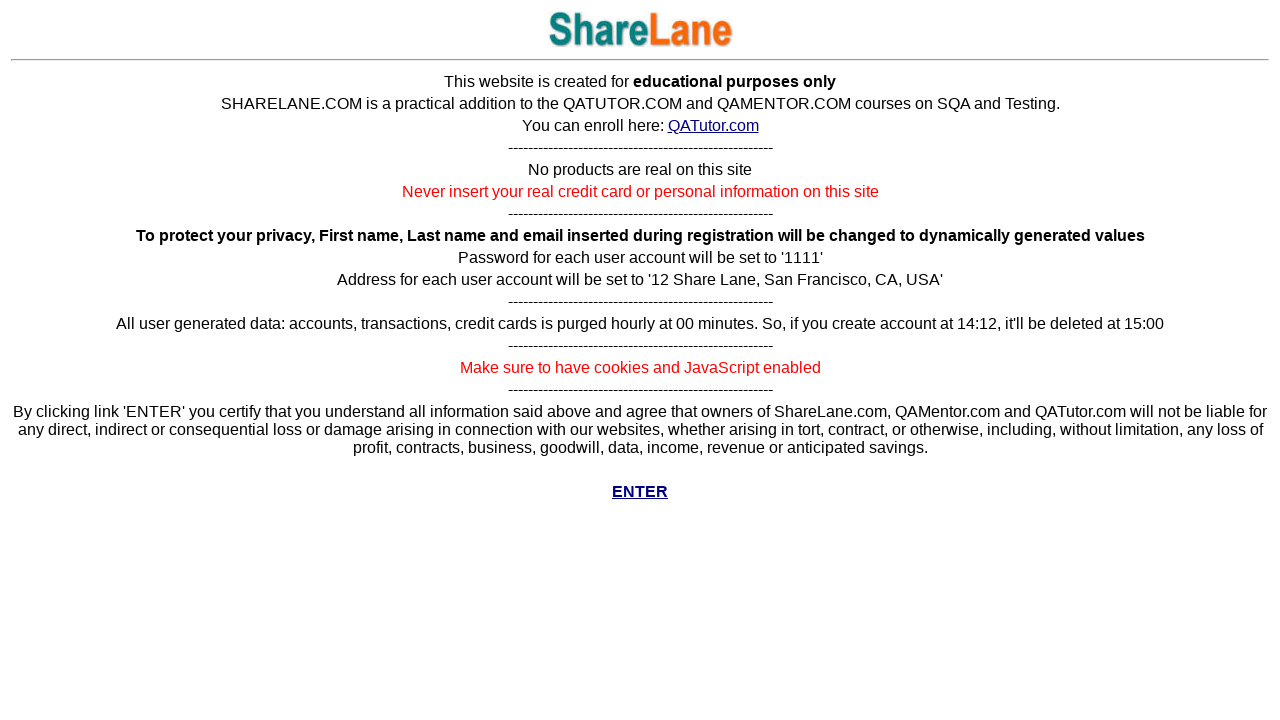

Clicked the entry link to enter ShareLane site at (640, 492) on xpath=/html/body/center/table/tbody/tr[20]/td/p/a/b
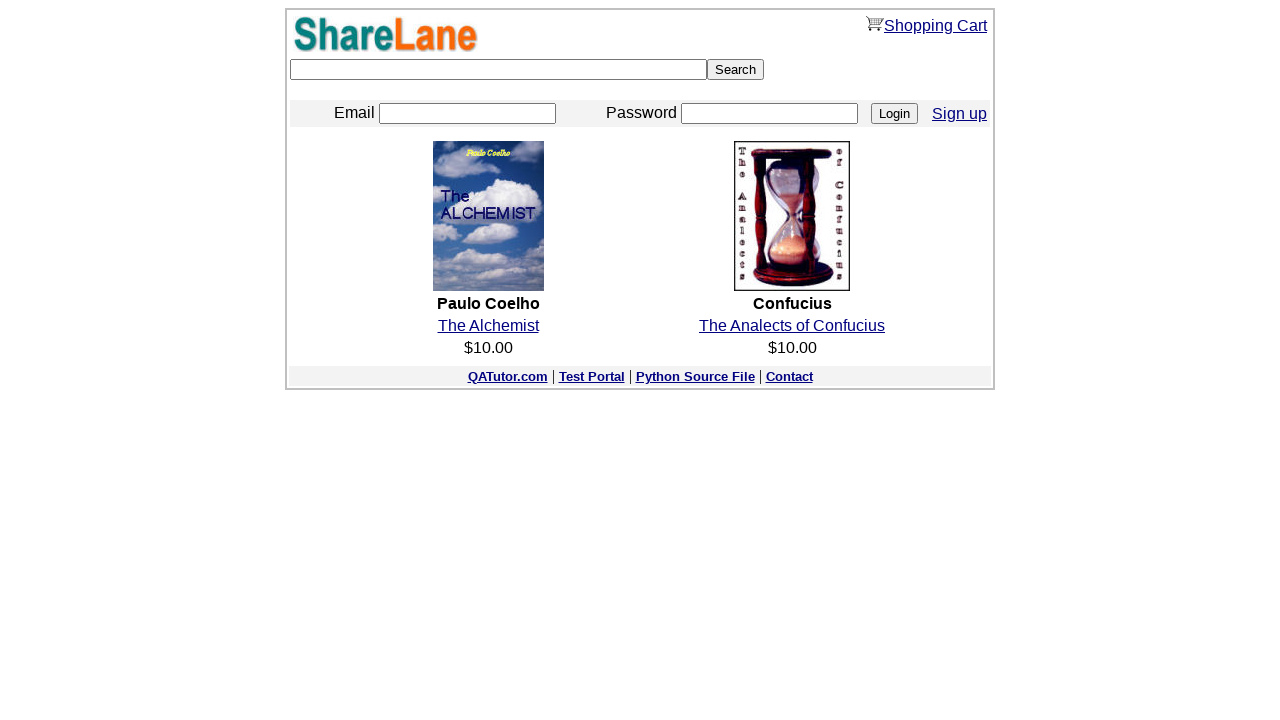

Located Shopping Cart link
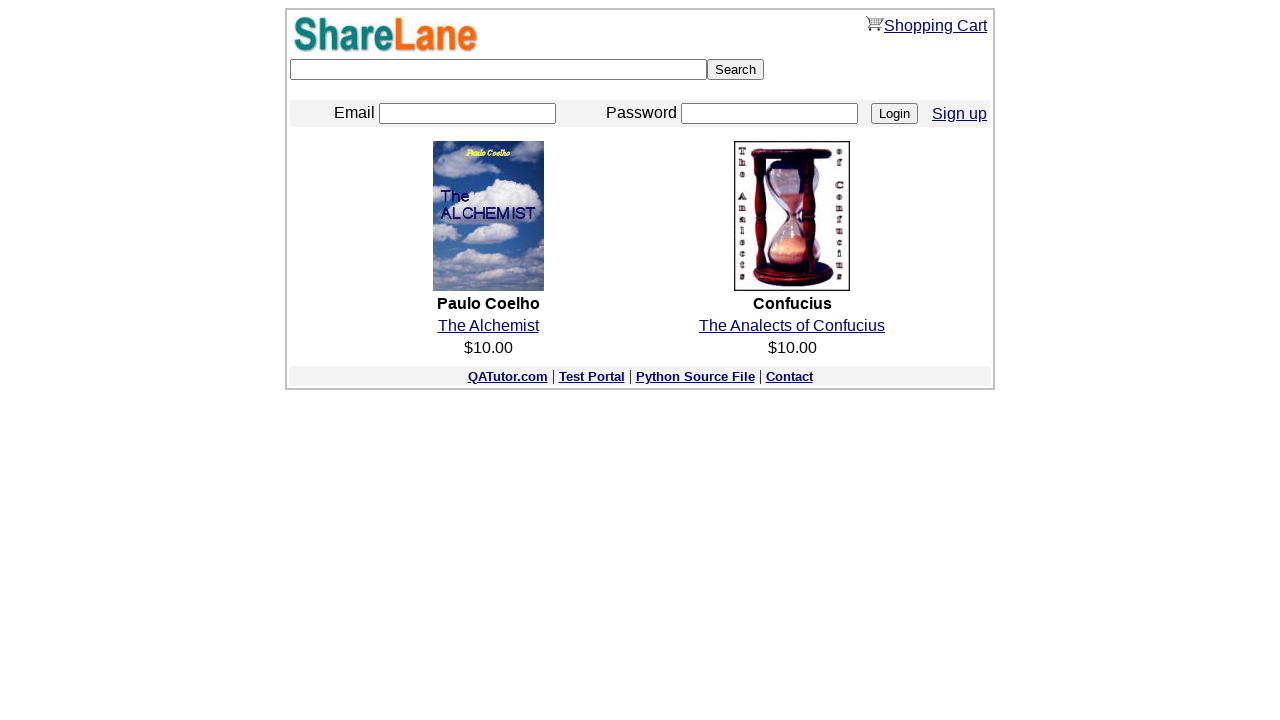

Verified Shopping Cart link is present with correct text
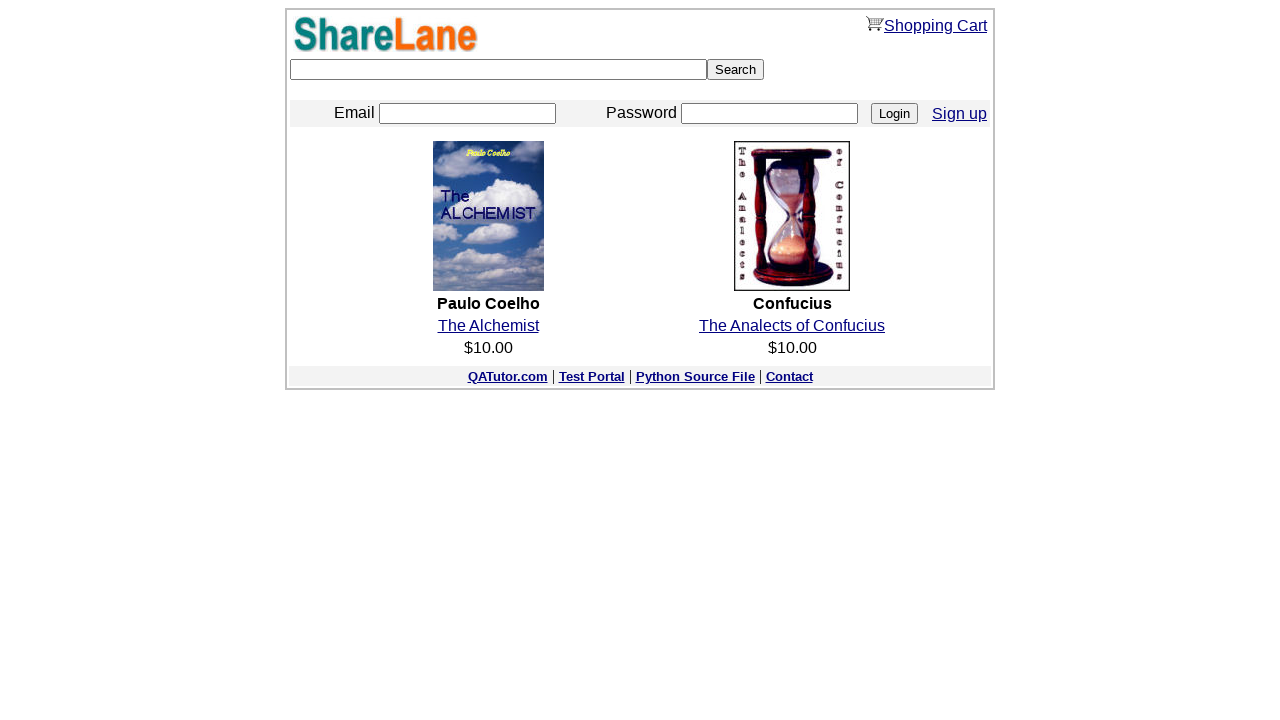

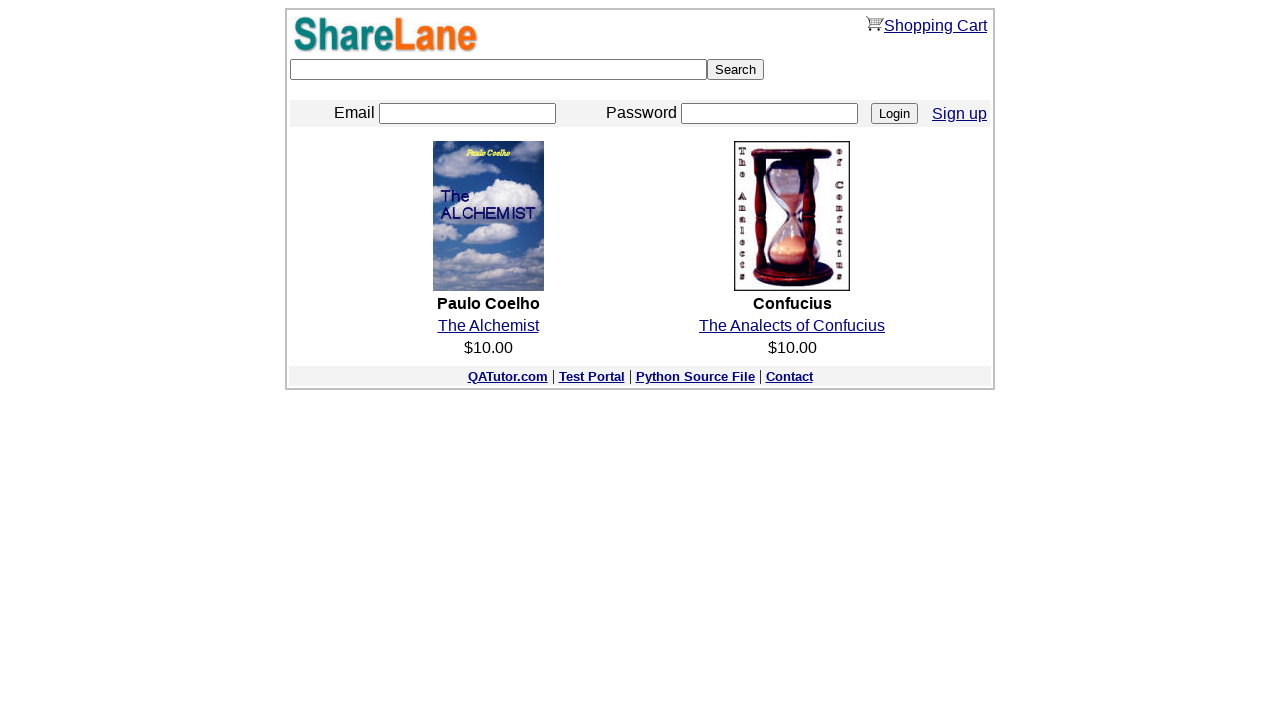